Tests different types of button clicks including double click, right click, and regular click on a demo page

Starting URL: https://demoqa.com/buttons

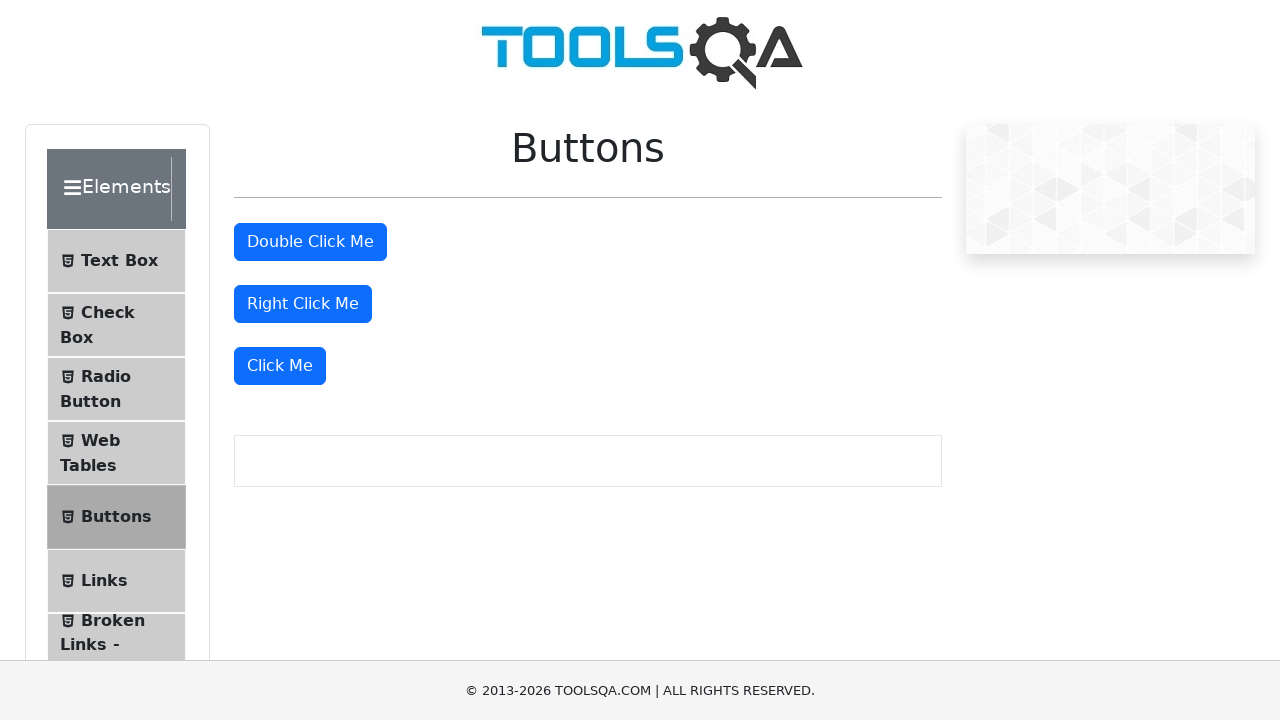

Navigated to DemoQA buttons demo page
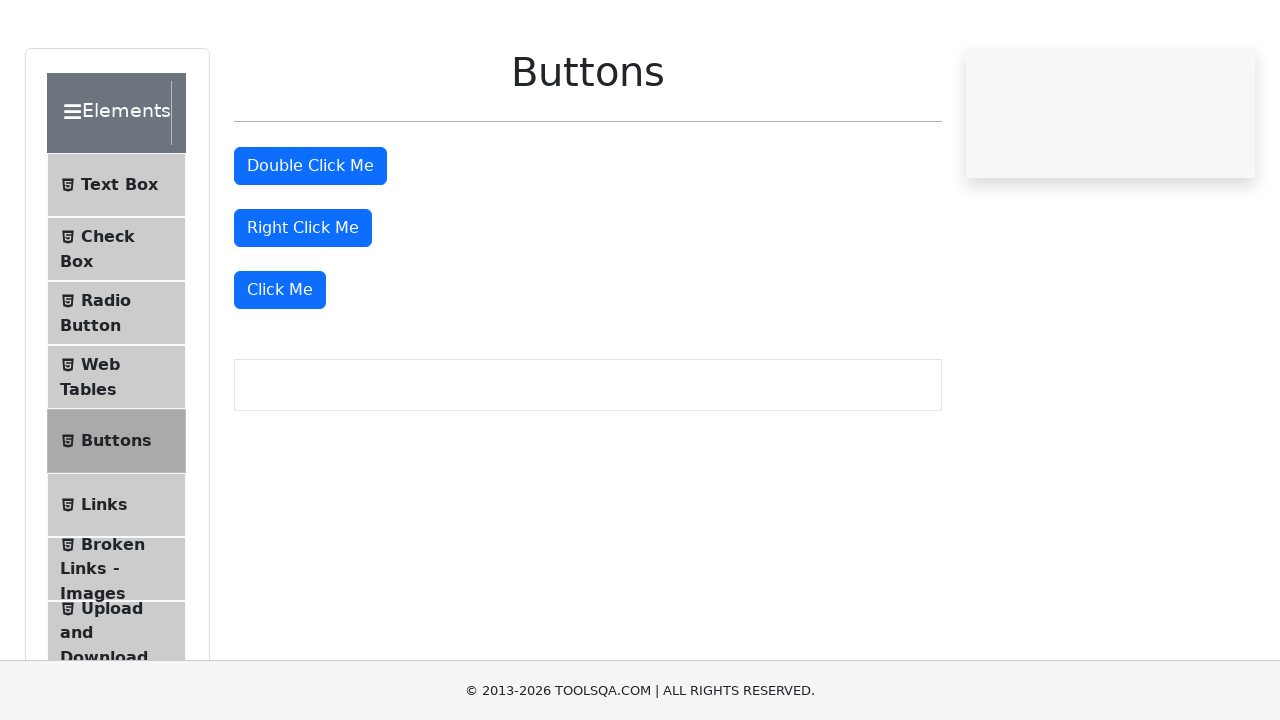

Located all buttons on the page
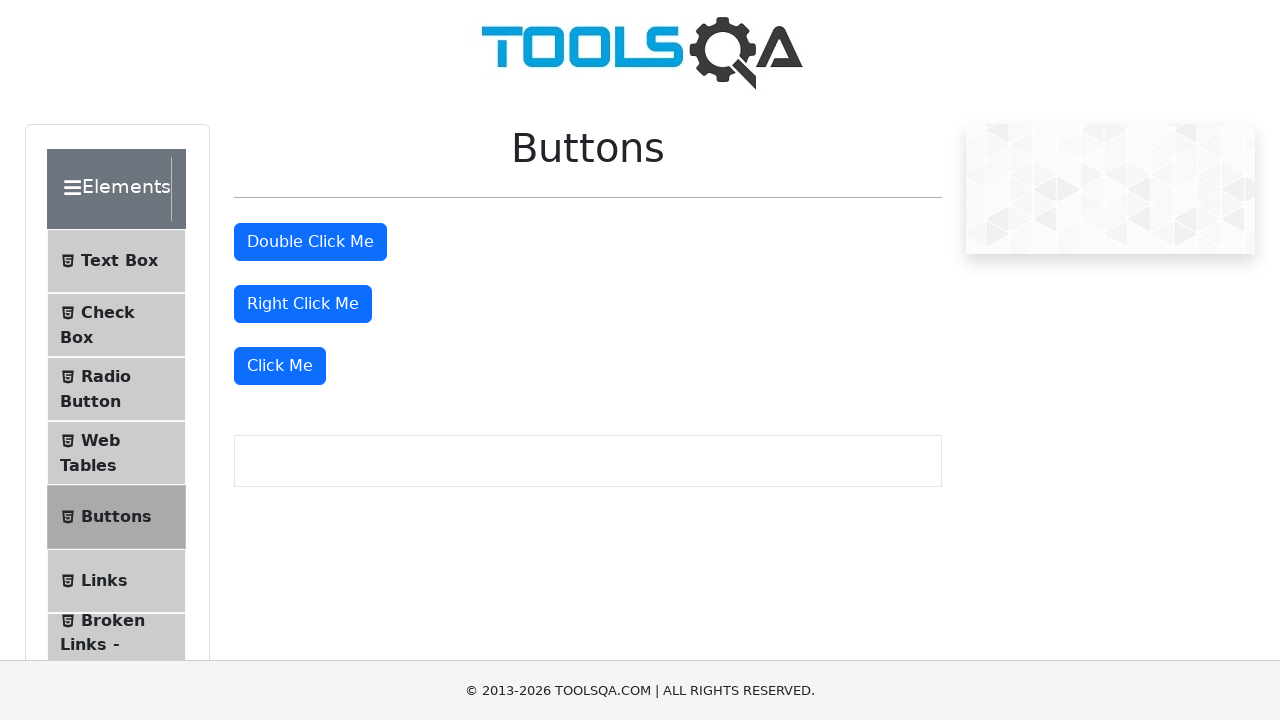

Double-clicked the second button at (310, 242) on [type=button] >> nth=1
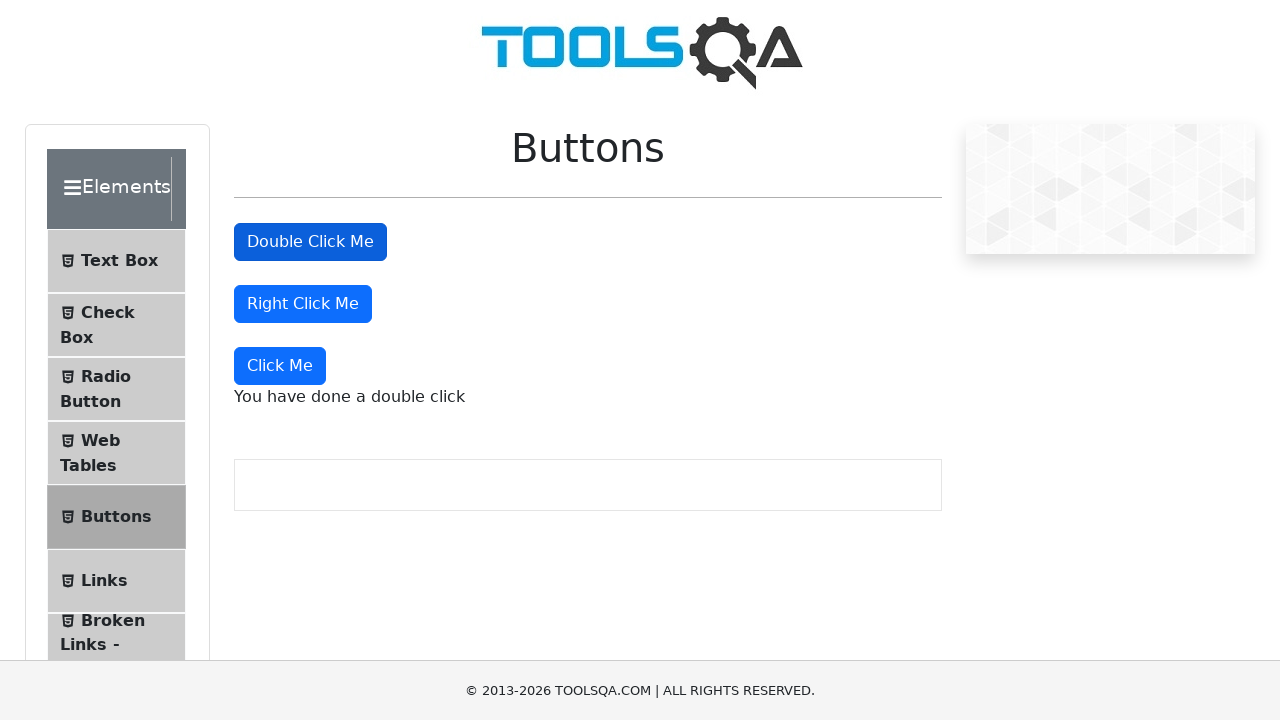

Right-clicked the third button at (303, 304) on [type=button] >> nth=2
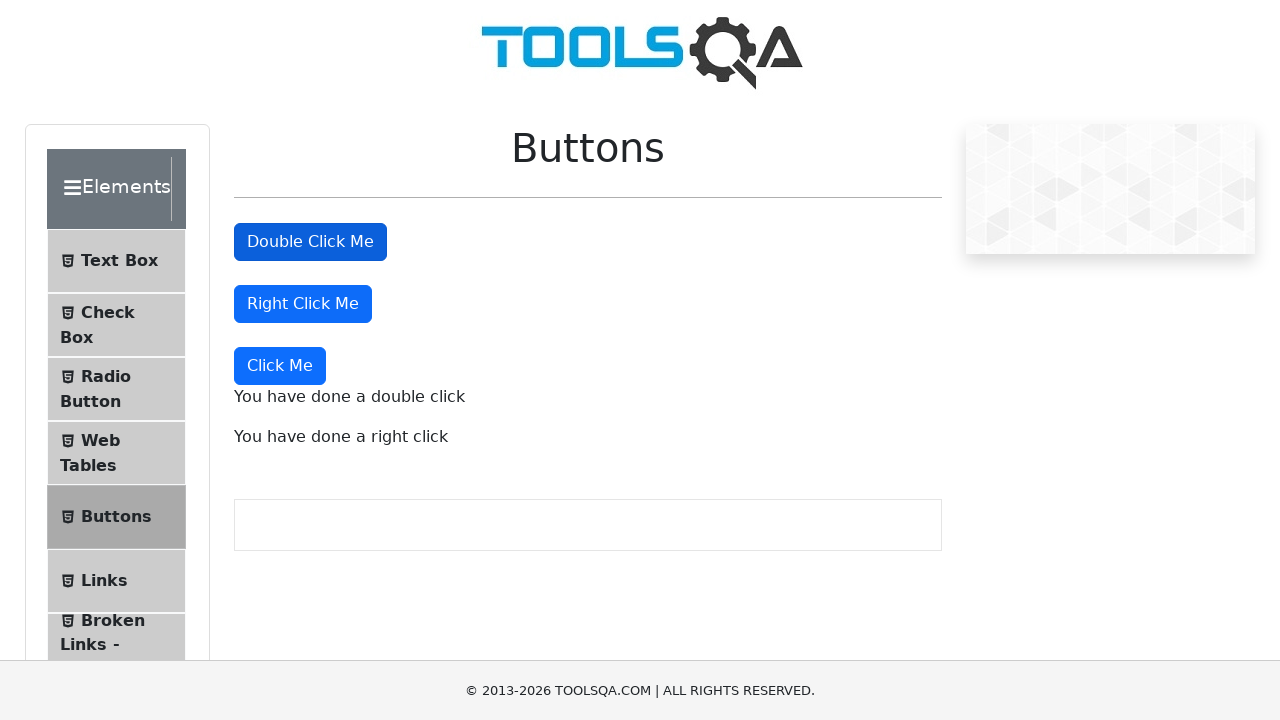

Clicked the fourth button at (280, 366) on [type=button] >> nth=3
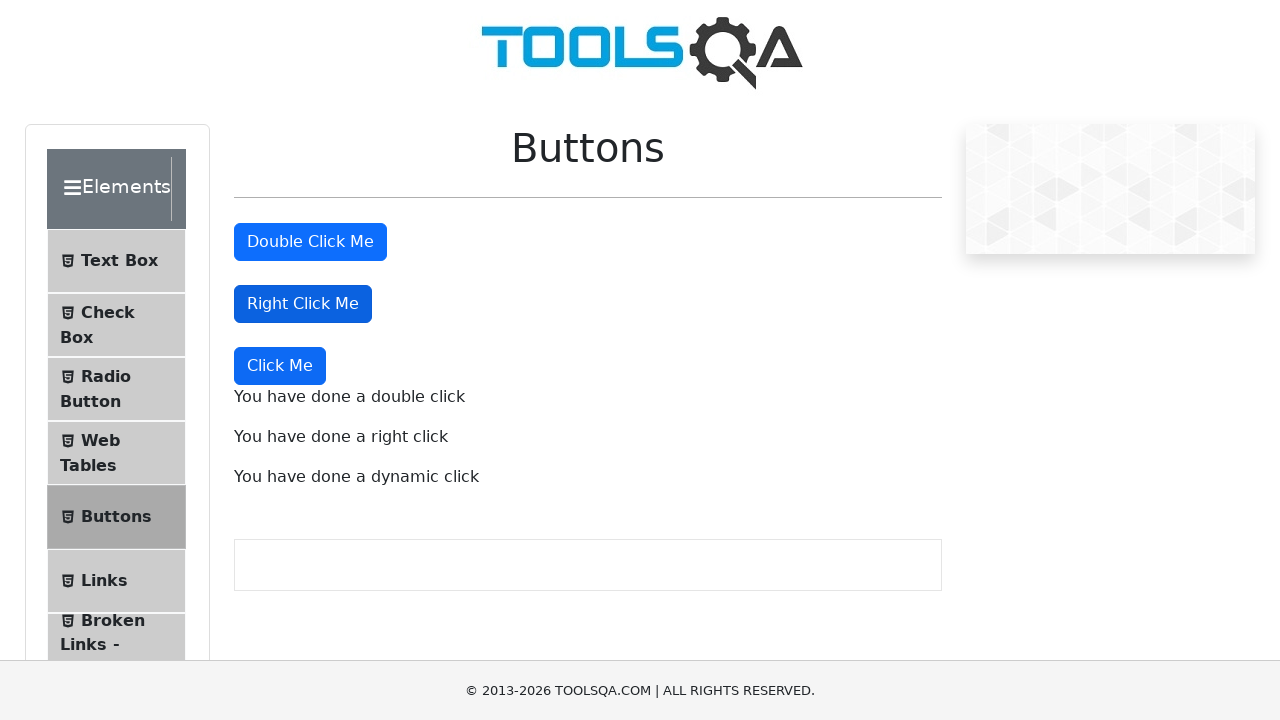

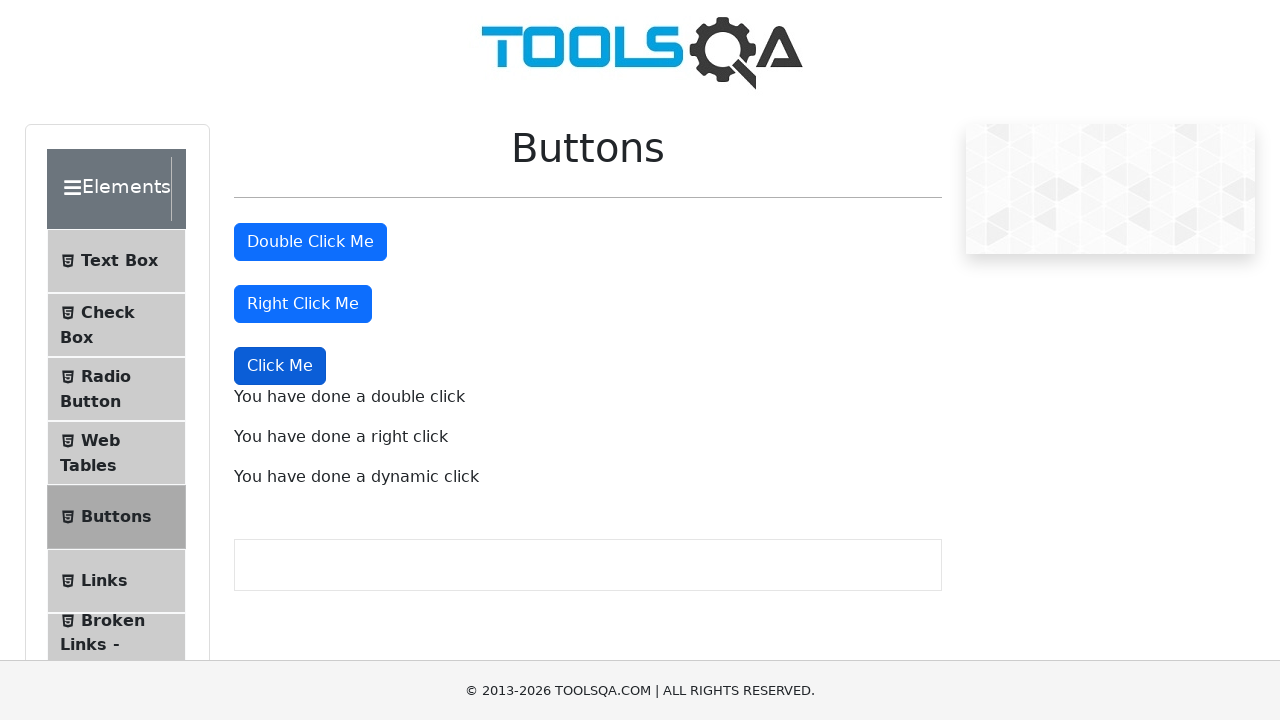